Tests CSS media query responsiveness by setting window size to 1200px width and verifying the correct element is displayed

Starting URL: https://testpages.eviltester.com/styled/css-media-queries.html

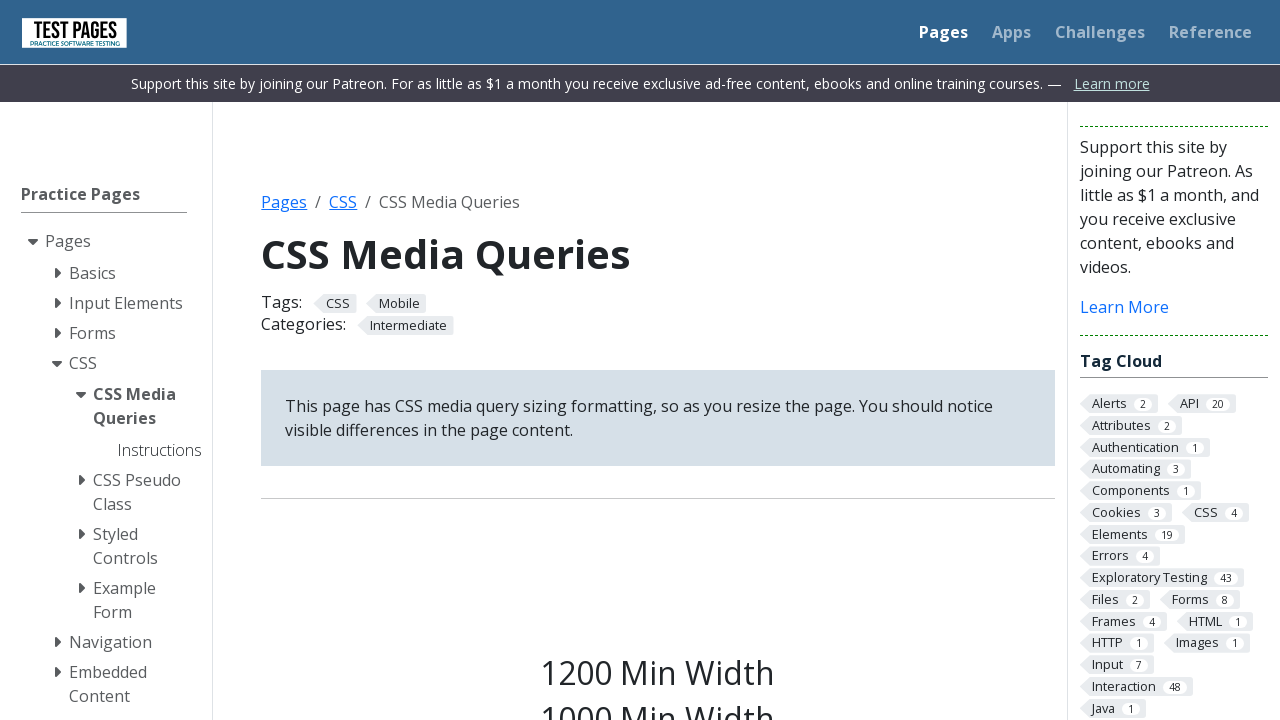

Set viewport size to 1200x1080 pixels
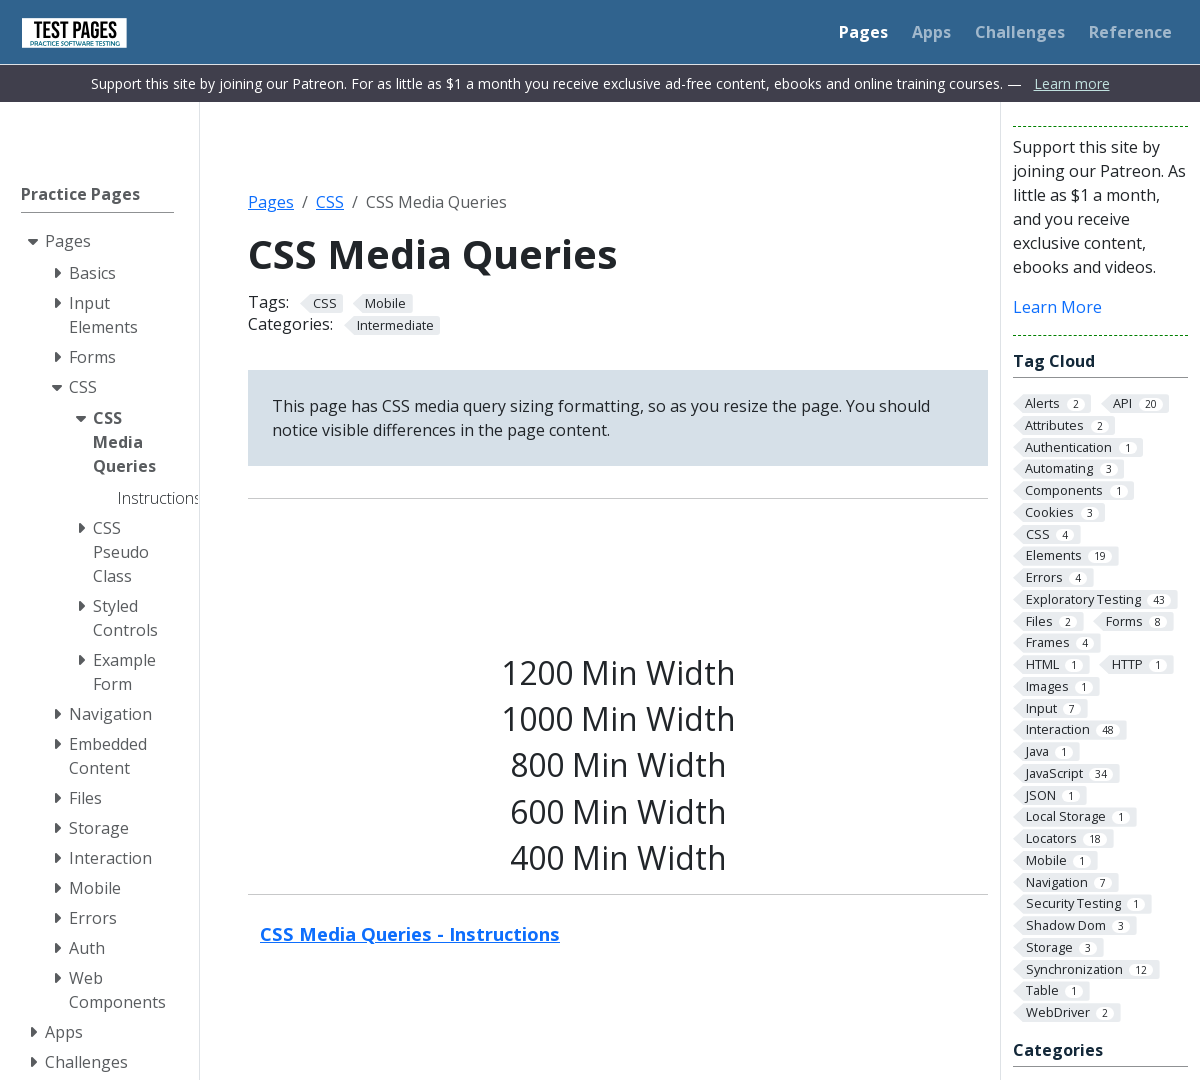

Verified that element with class 's1200' is visible at 1200px width
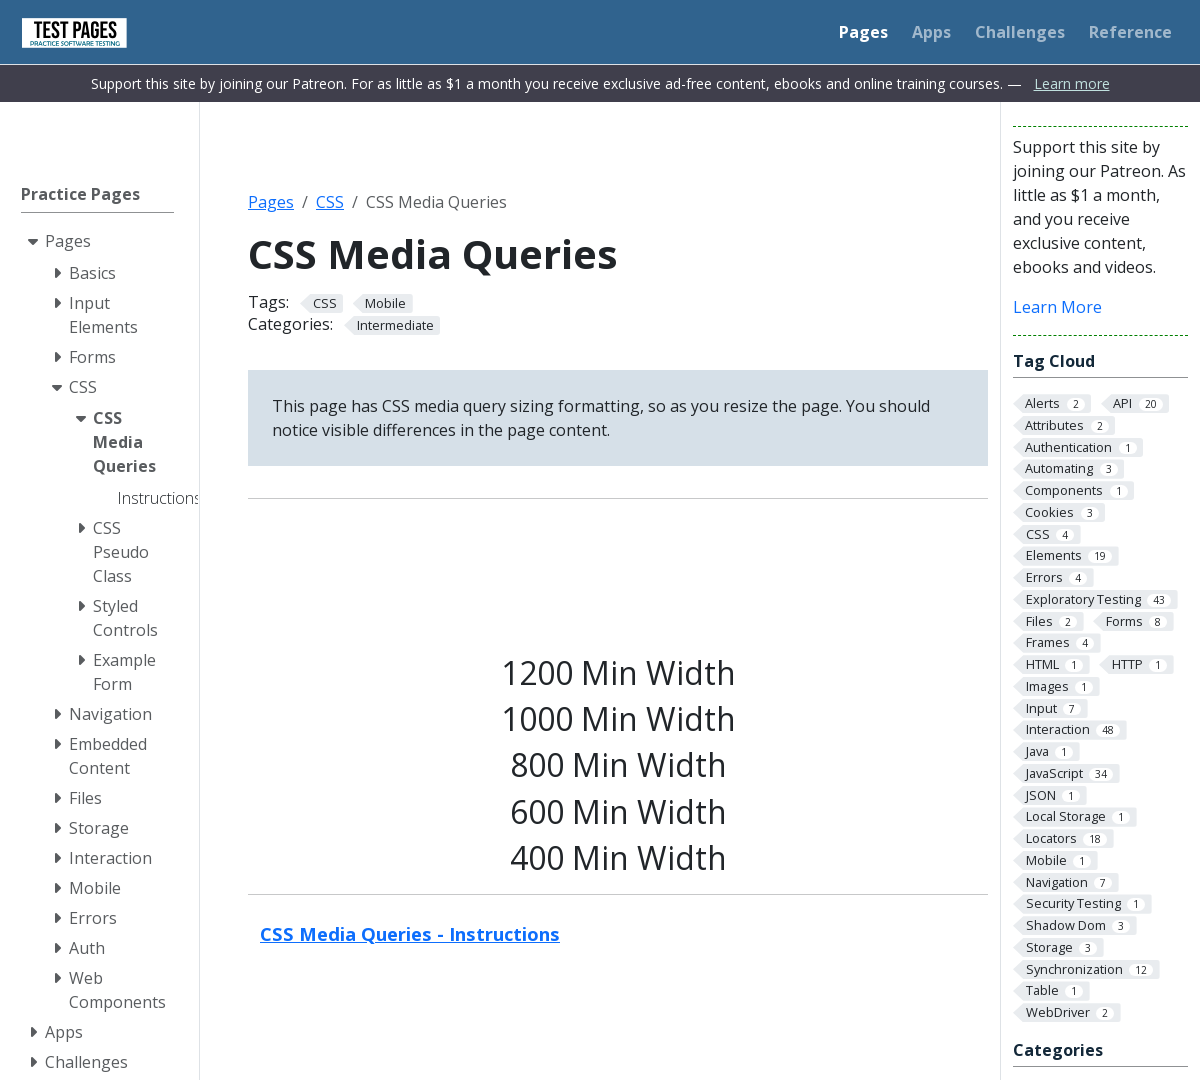

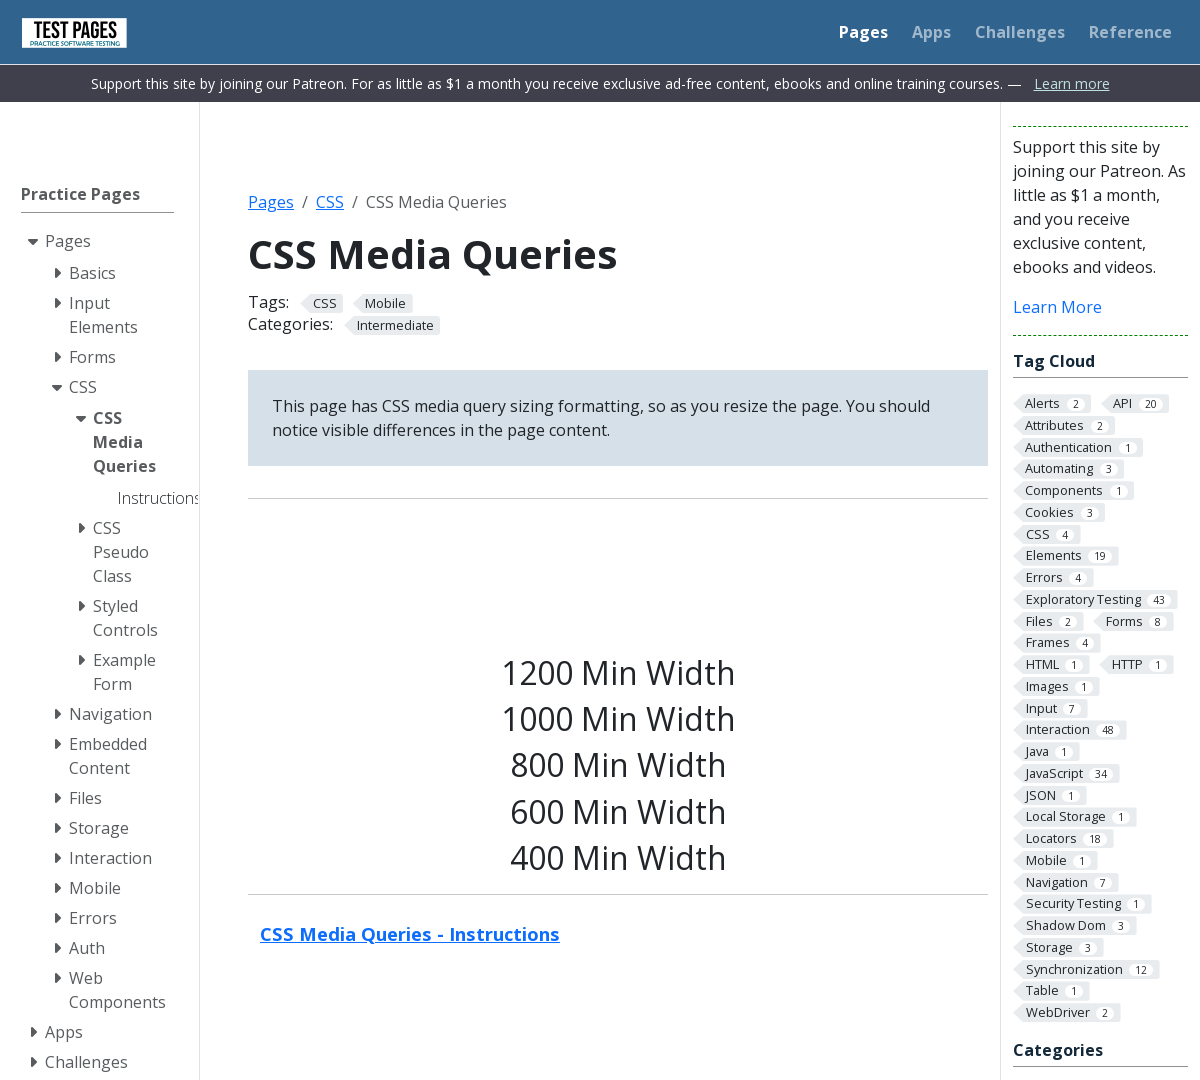